Creates a todo item, marks it as complete, and verifies it shows as completed

Starting URL: https://todomvc.com/examples/typescript-angular/#/

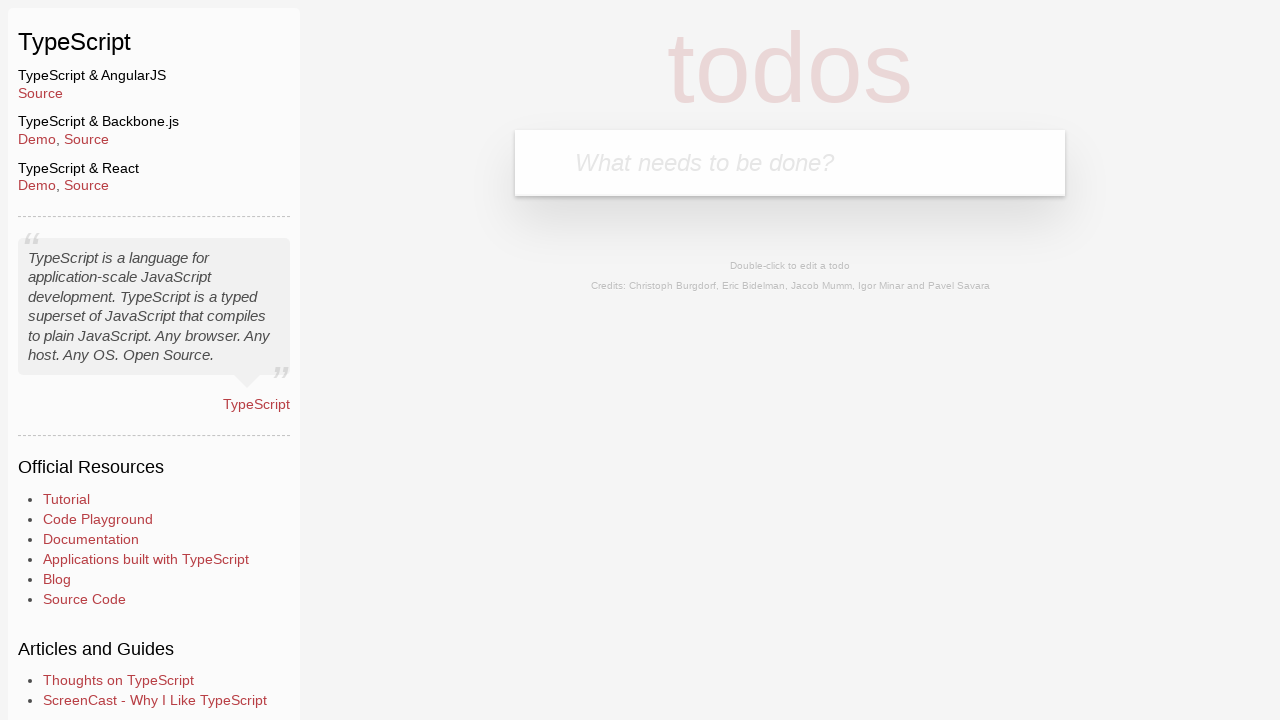

Filled new todo input field with 'Lorem' on .new-todo
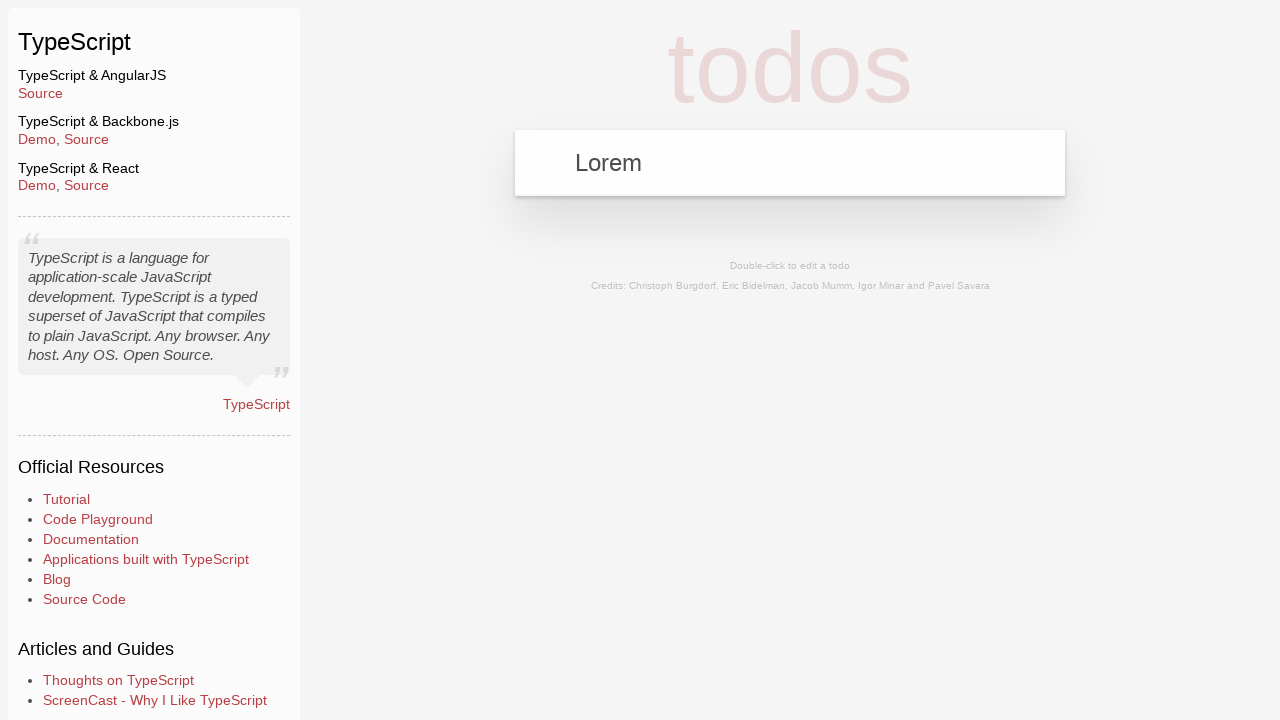

Pressed Enter to create the todo item on .new-todo
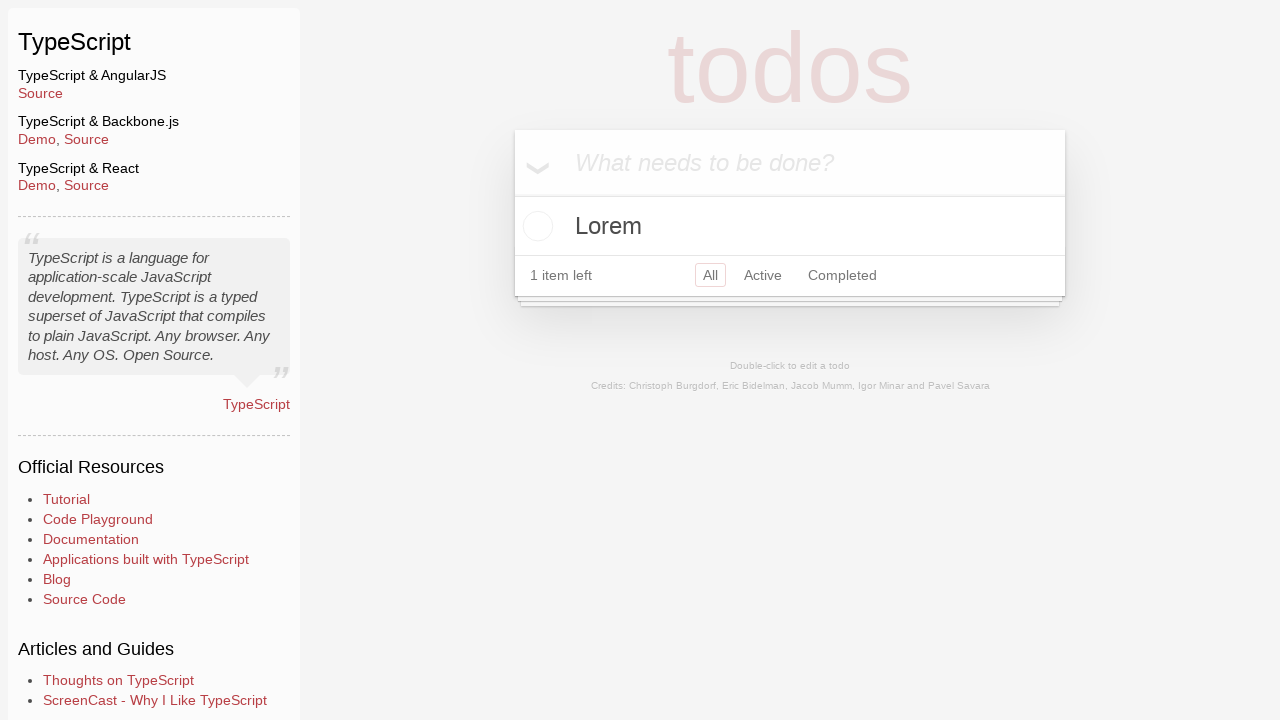

Clicked the toggle checkbox to mark todo as complete at (535, 226) on li:has-text('Lorem') .toggle
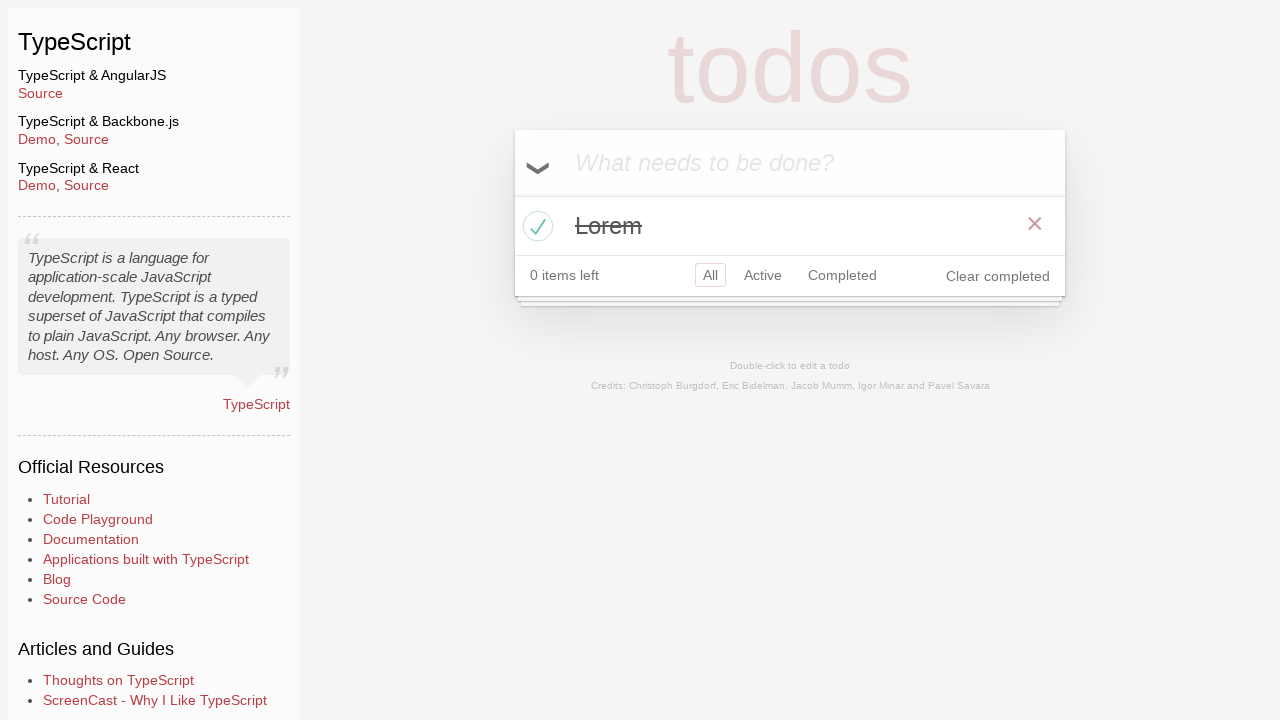

Verified todo item is marked as completed
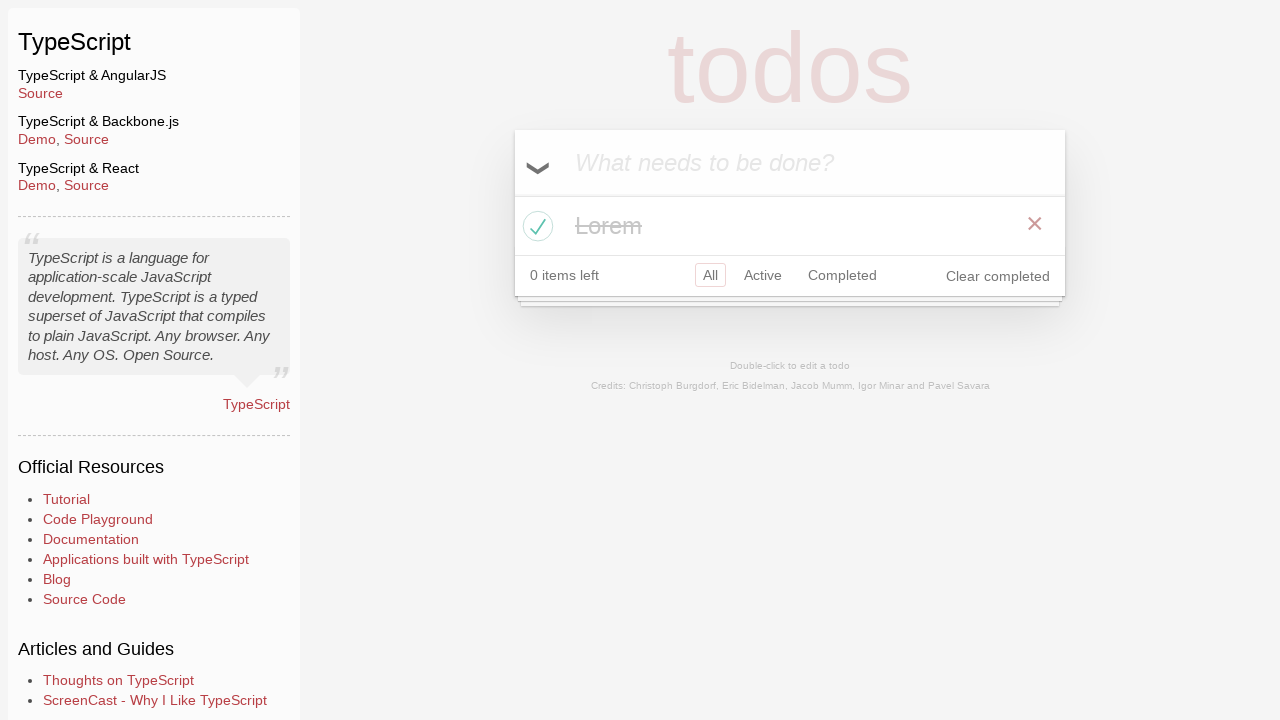

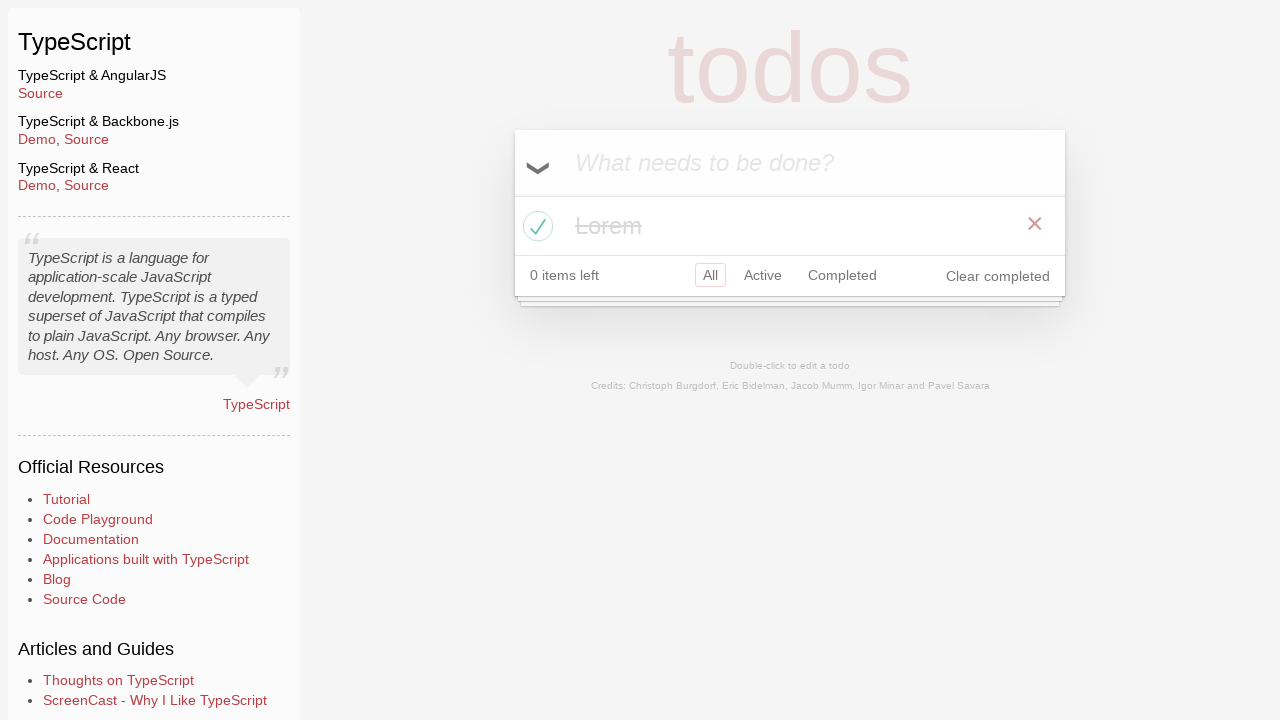